Navigates to the Checkboxes page and tests checkbox interactions by checking the first checkbox and unchecking the second one.

Starting URL: https://the-internet.herokuapp.com/

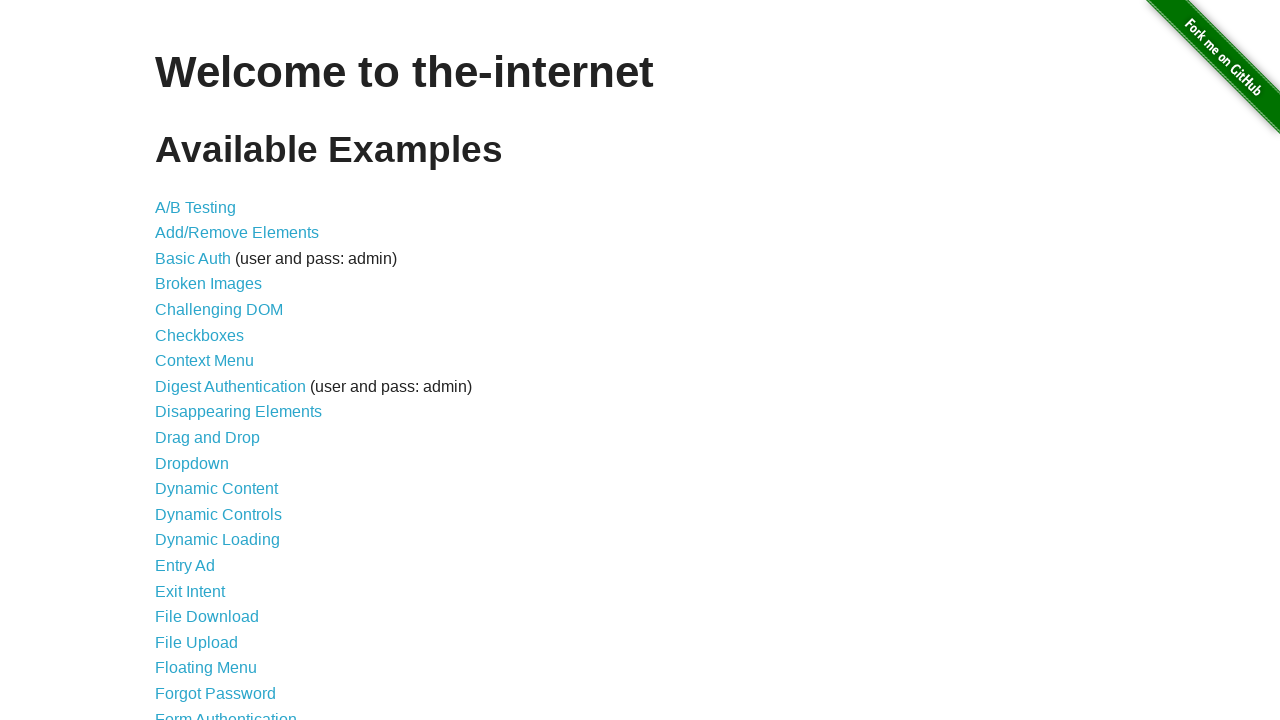

Waited for initial page to load
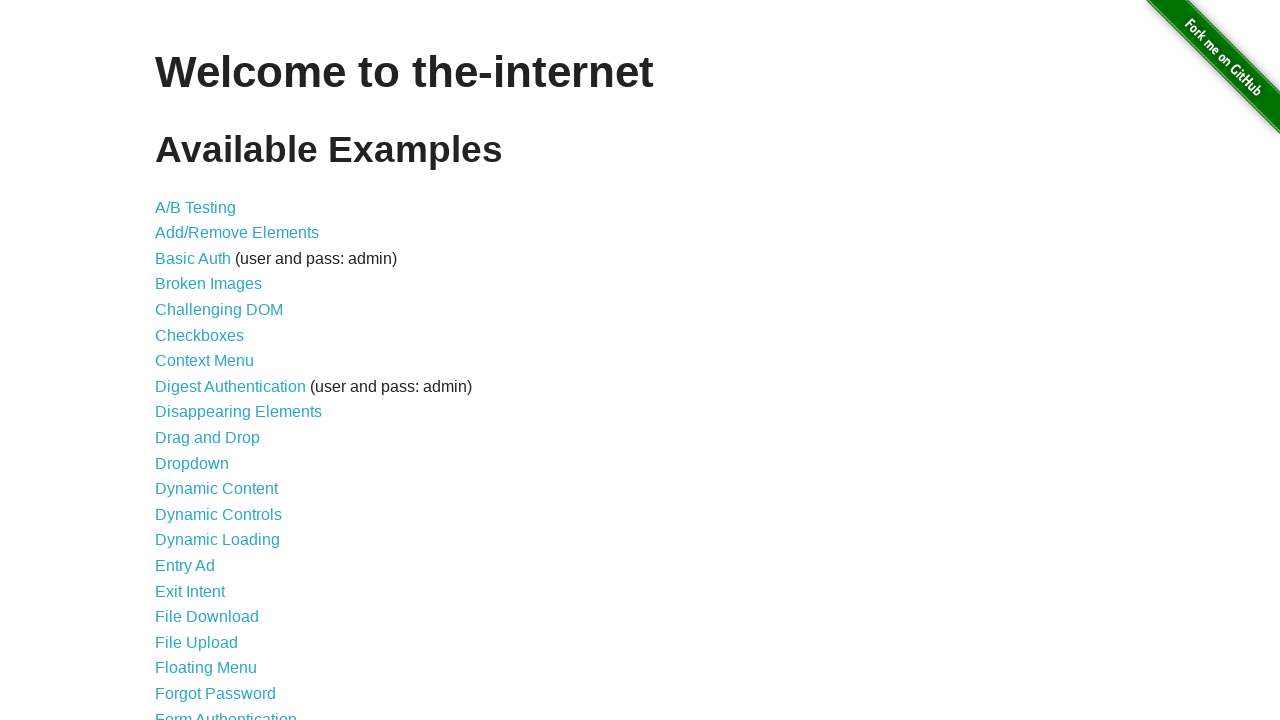

Clicked on Checkboxes link at (200, 335) on text=Checkboxes
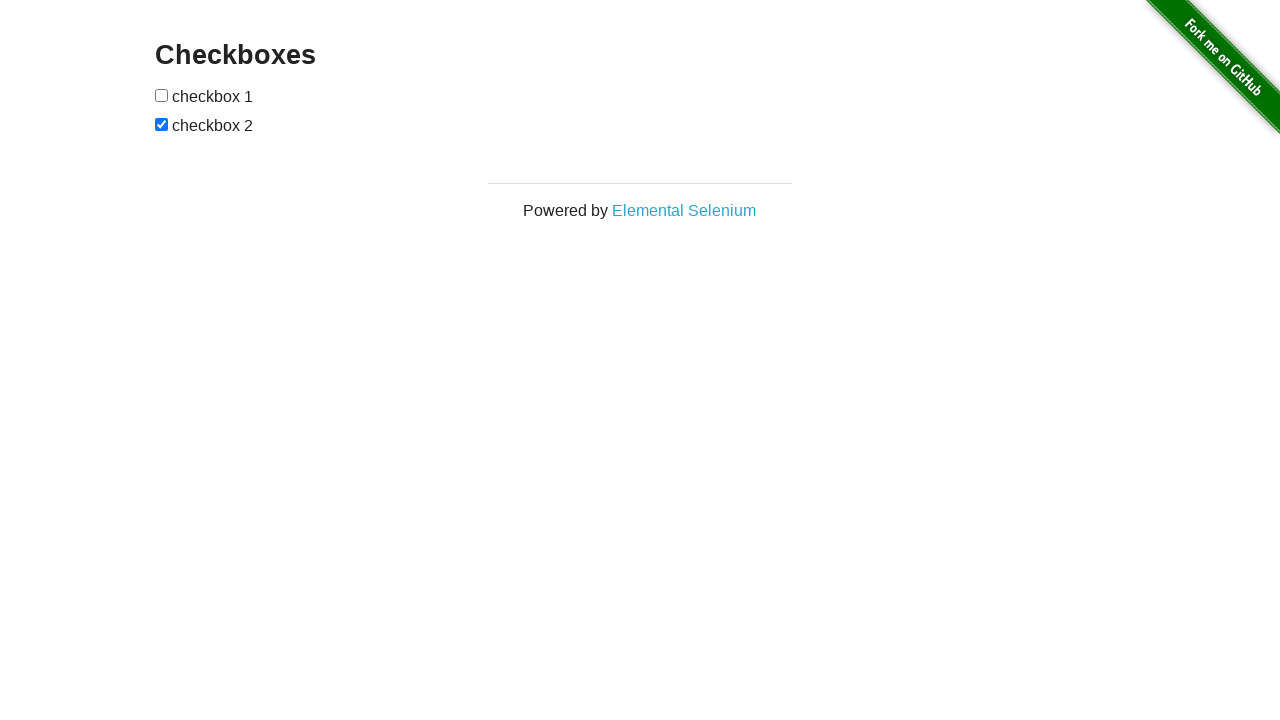

Waited for Checkboxes page to load
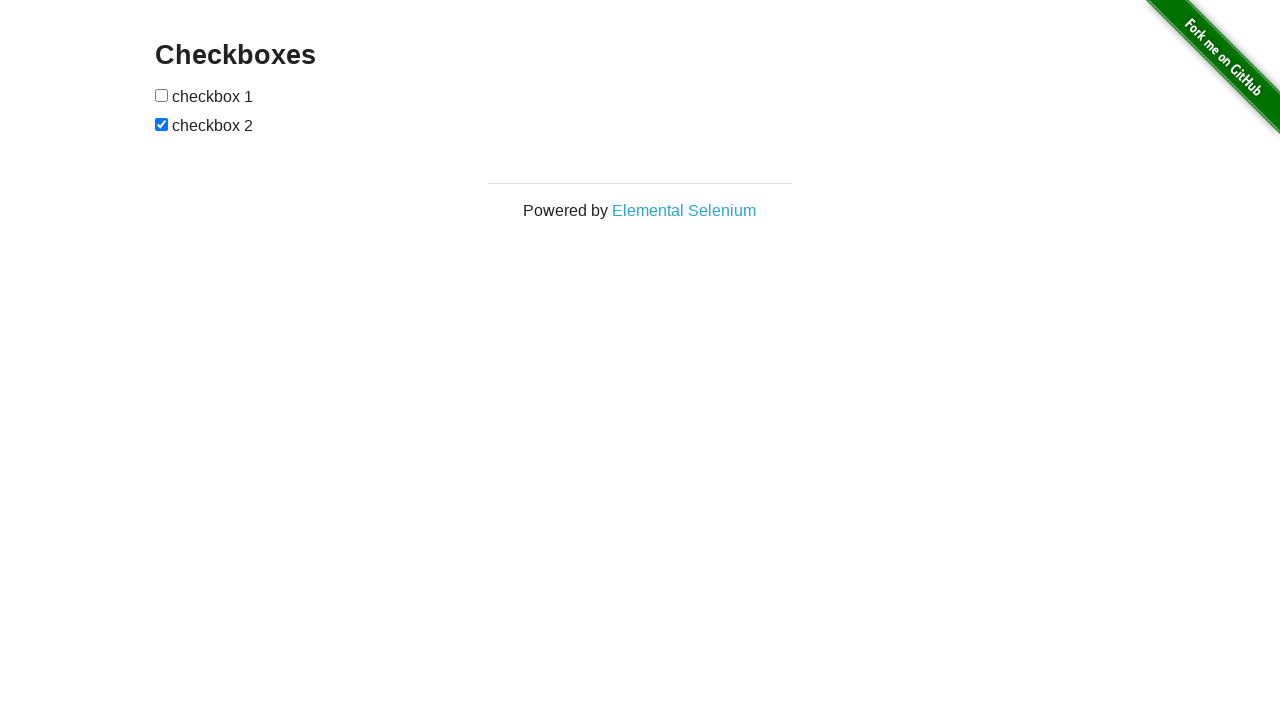

Verified URL contains '/checkboxes'
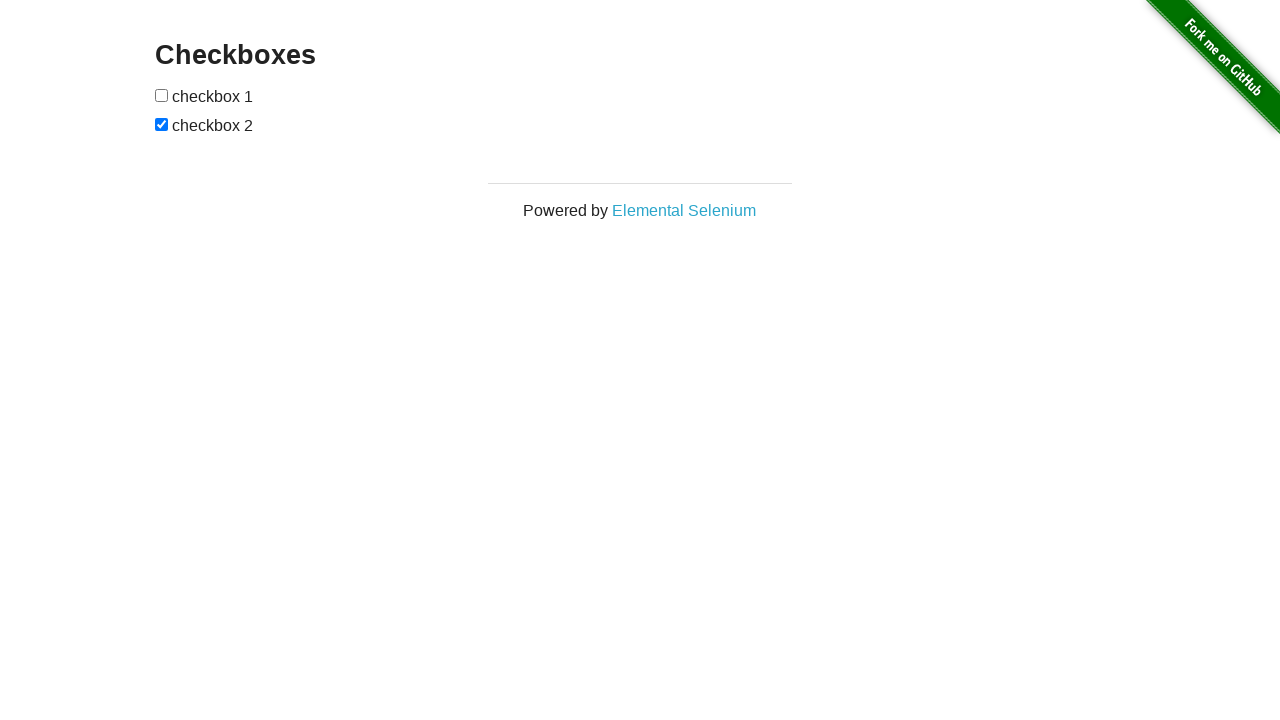

Checked the first checkbox at (162, 95) on input[type=checkbox]:nth-child(1)
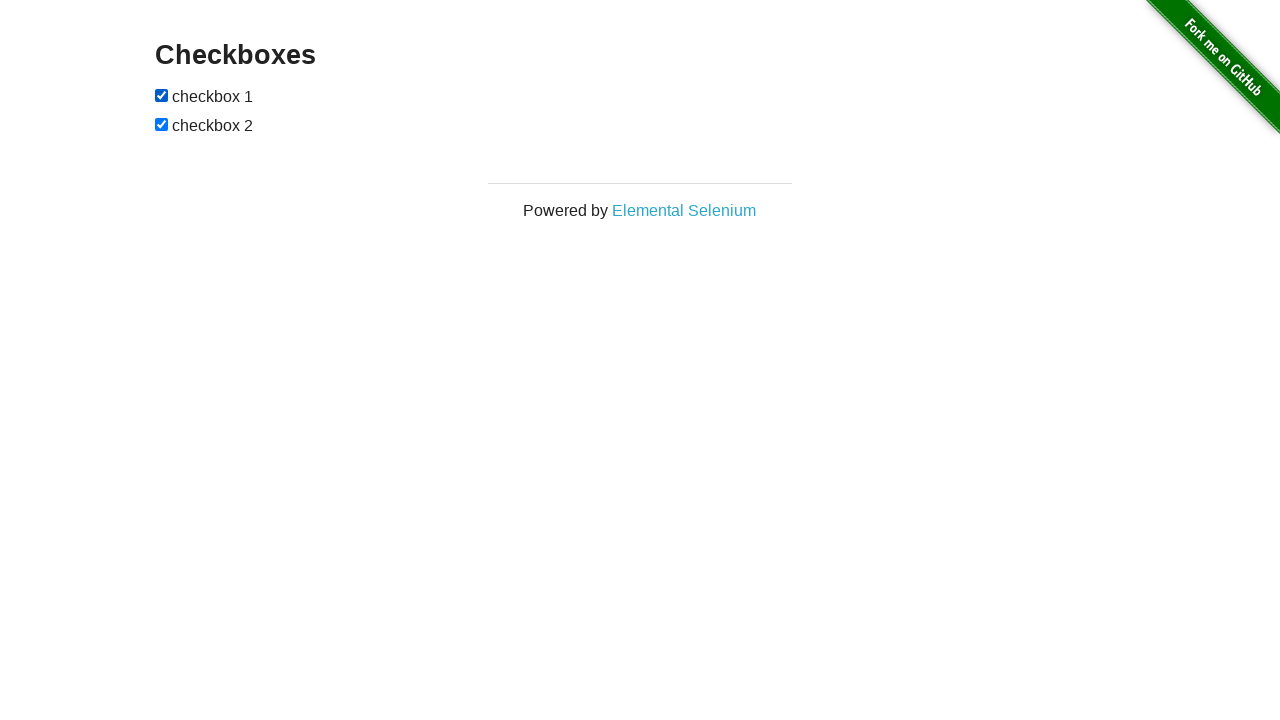

Unchecked the second checkbox at (162, 124) on input[type=checkbox]:nth-child(3)
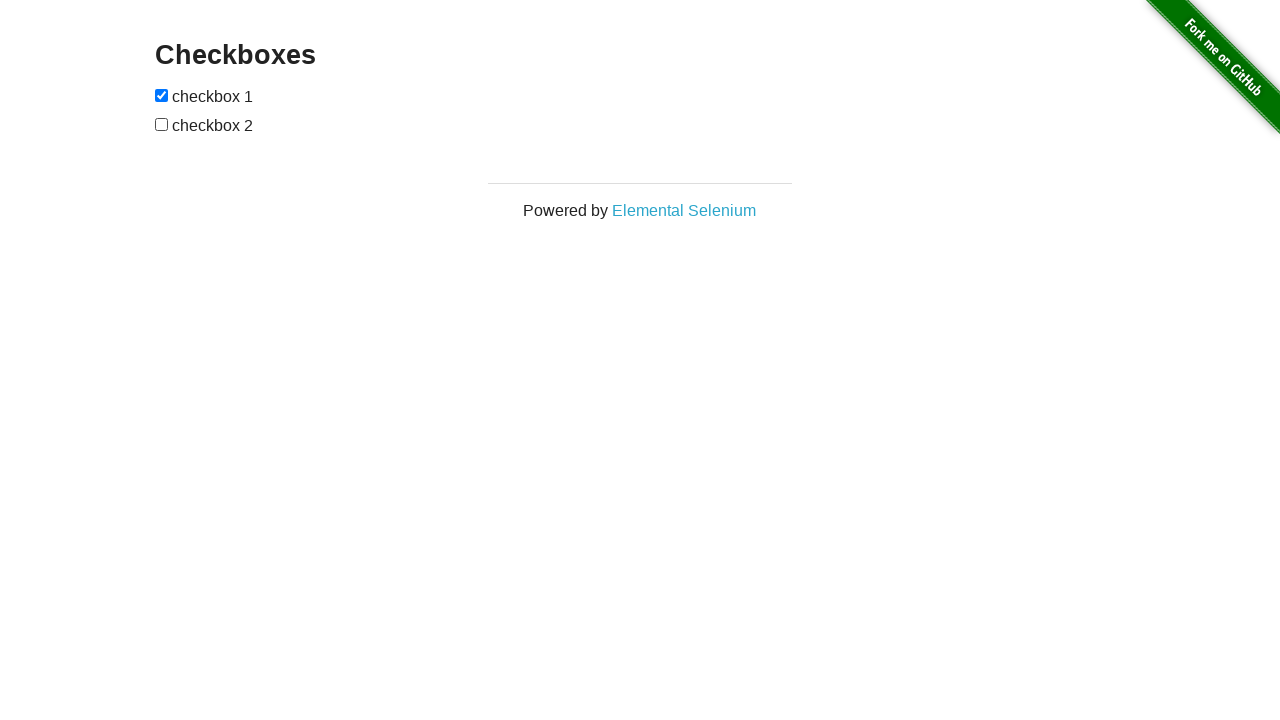

Verified first checkbox is checked
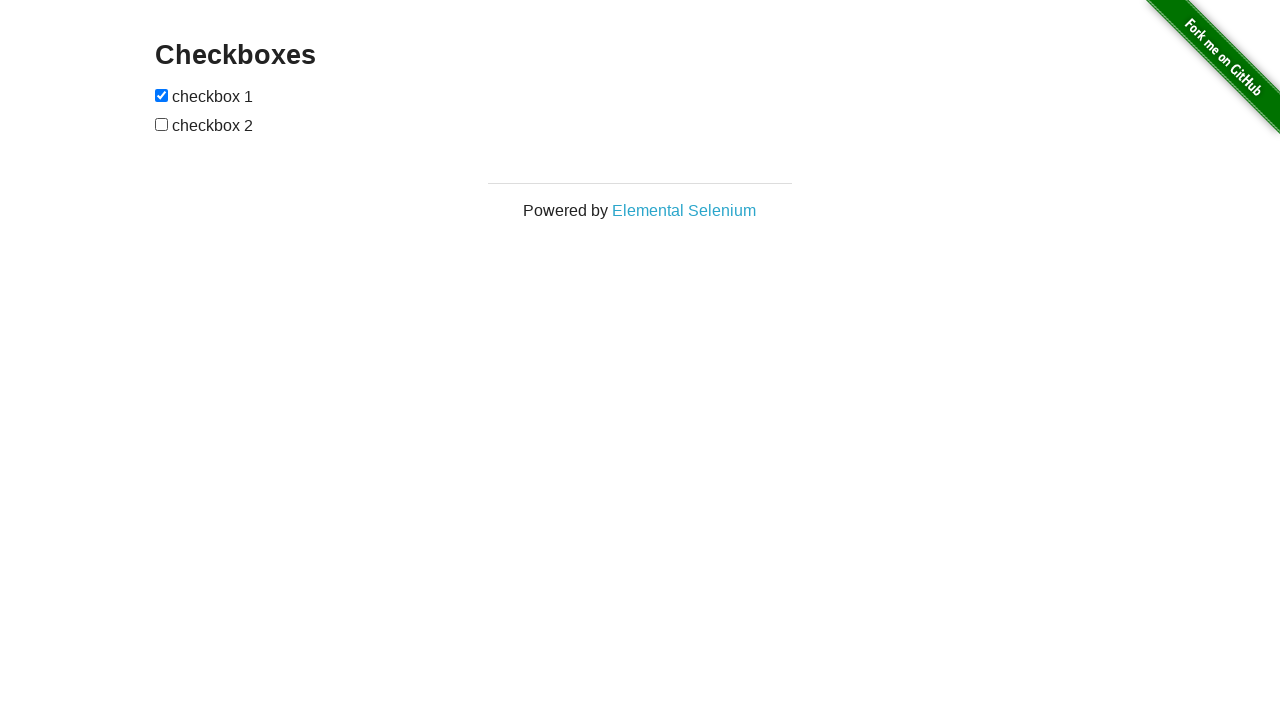

Verified second checkbox is unchecked
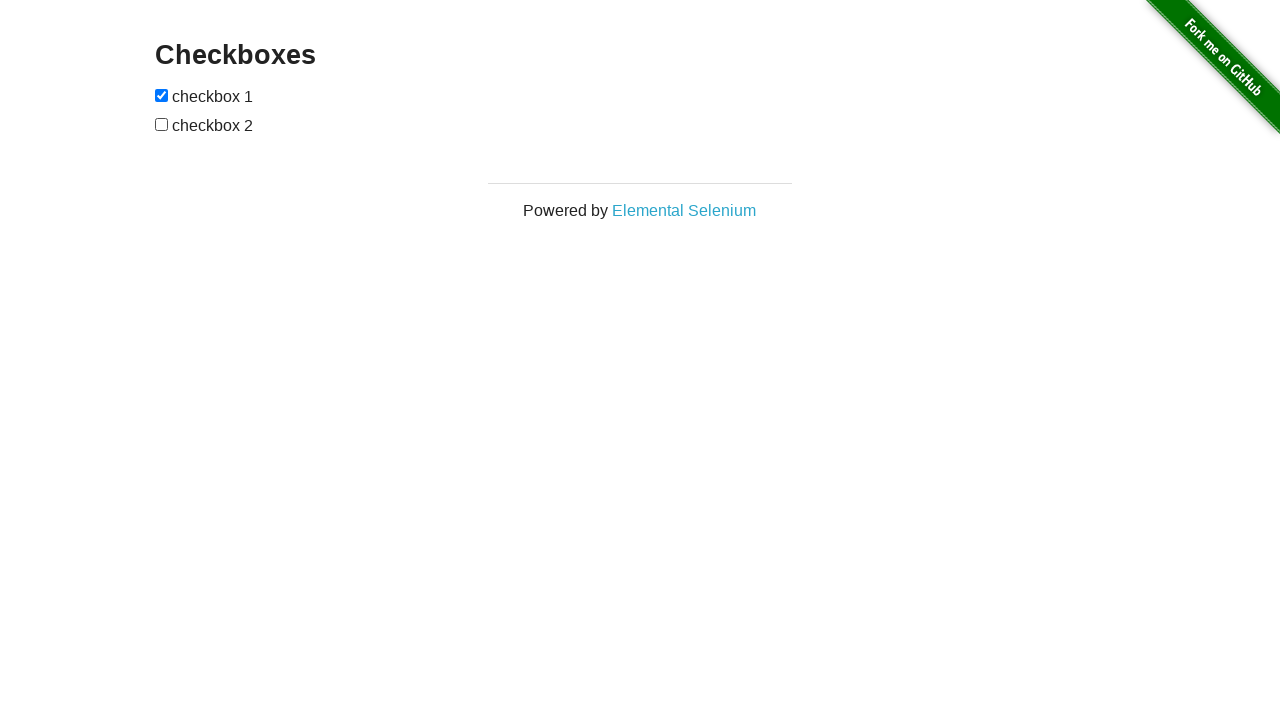

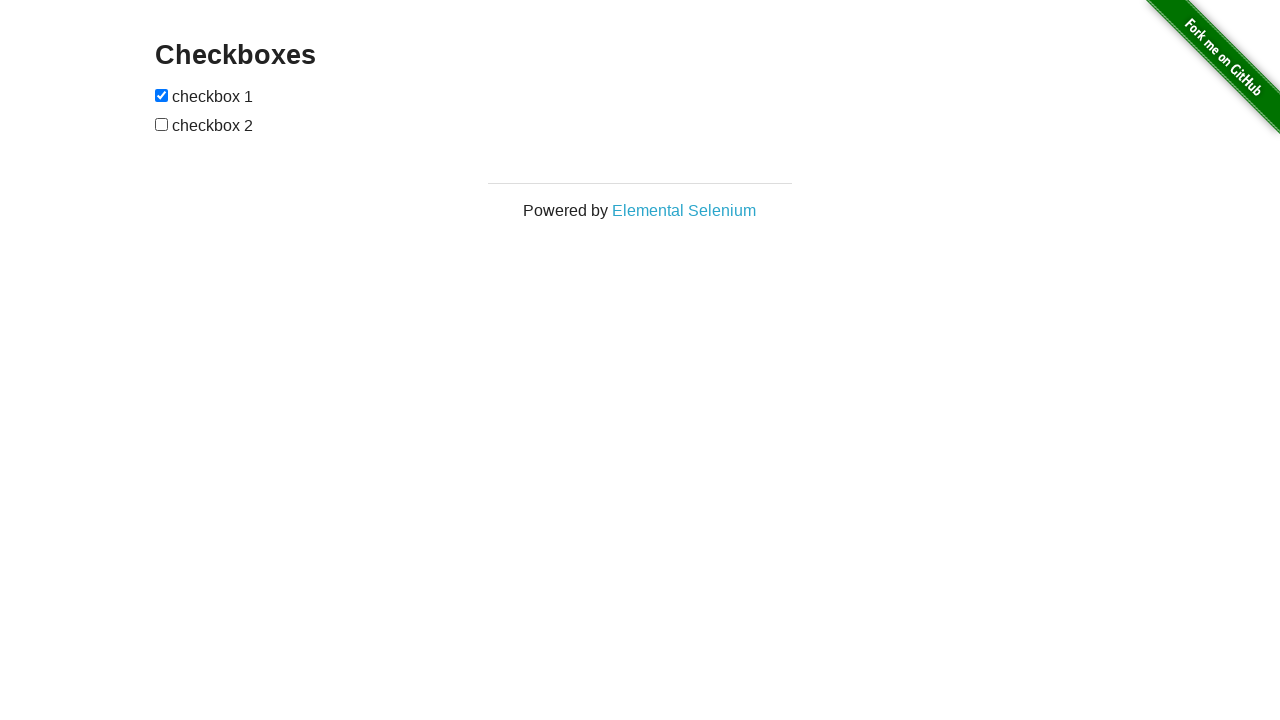